Tests implicit wait functionality by waiting for a delayed button to appear, clicking it, and verifying a success message is displayed.

Starting URL: http://suninjuly.github.io/wait1.html

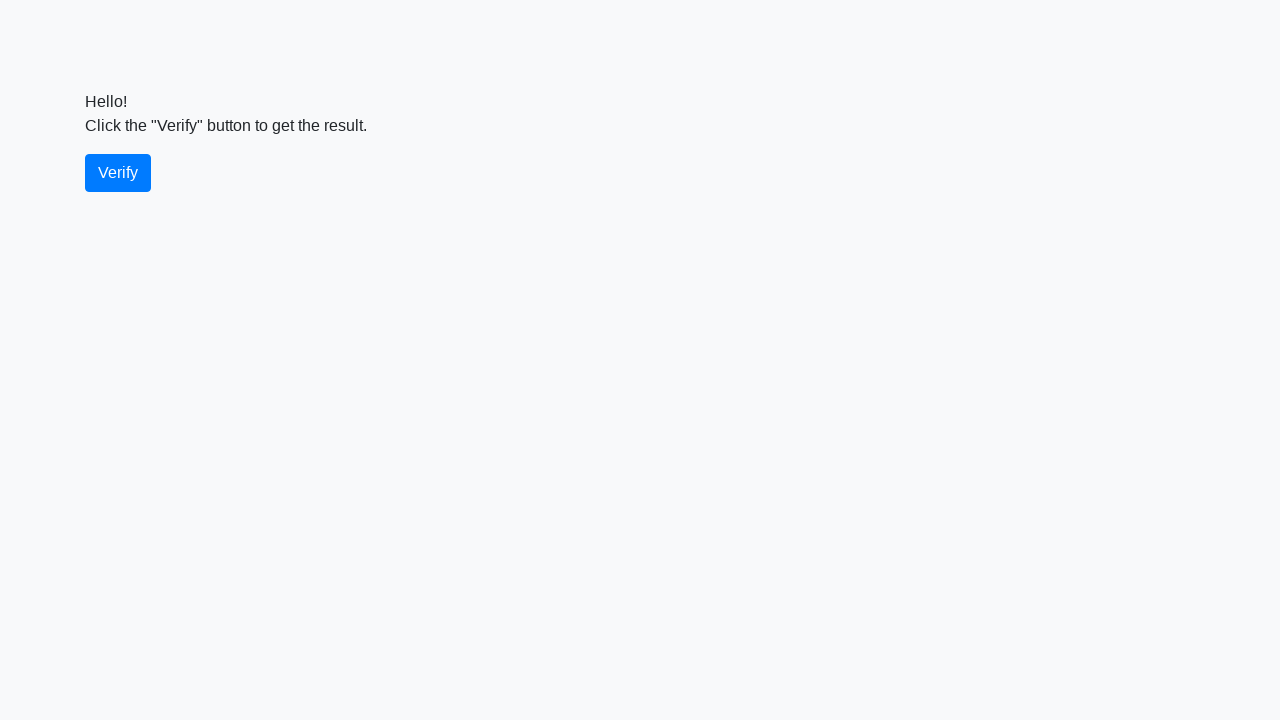

Clicked the verify button at (118, 173) on #verify
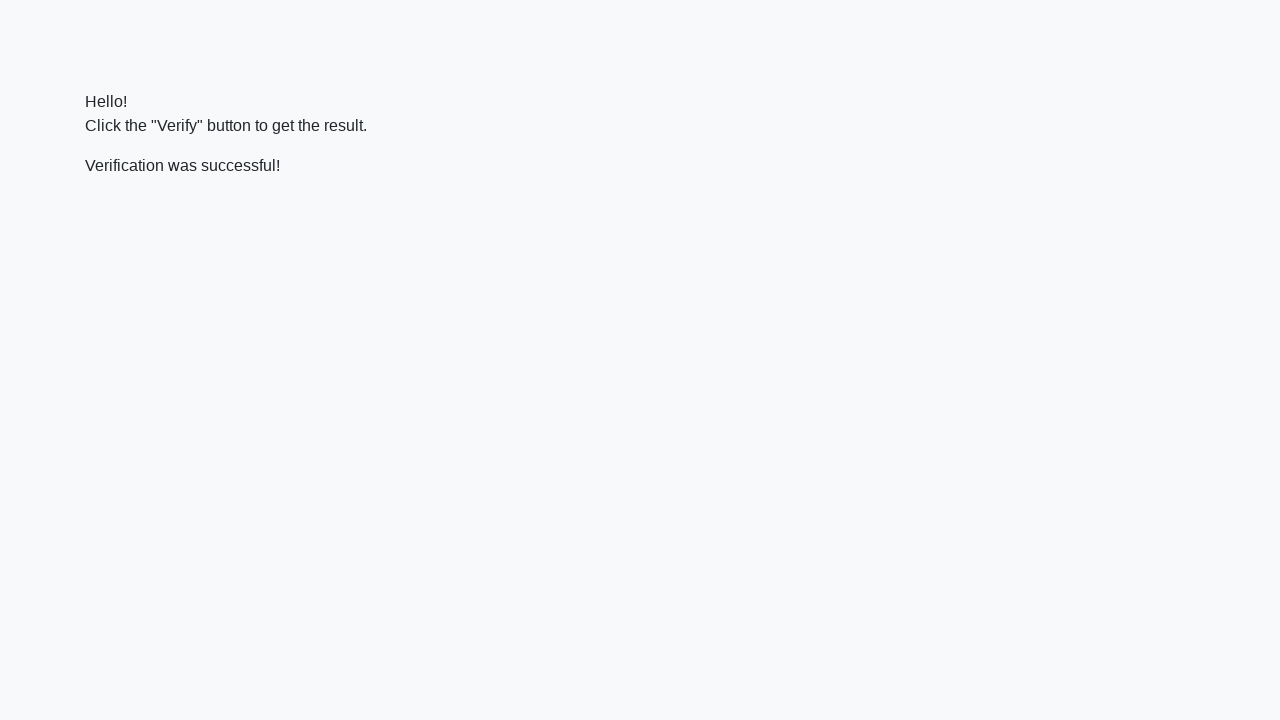

Success message appeared
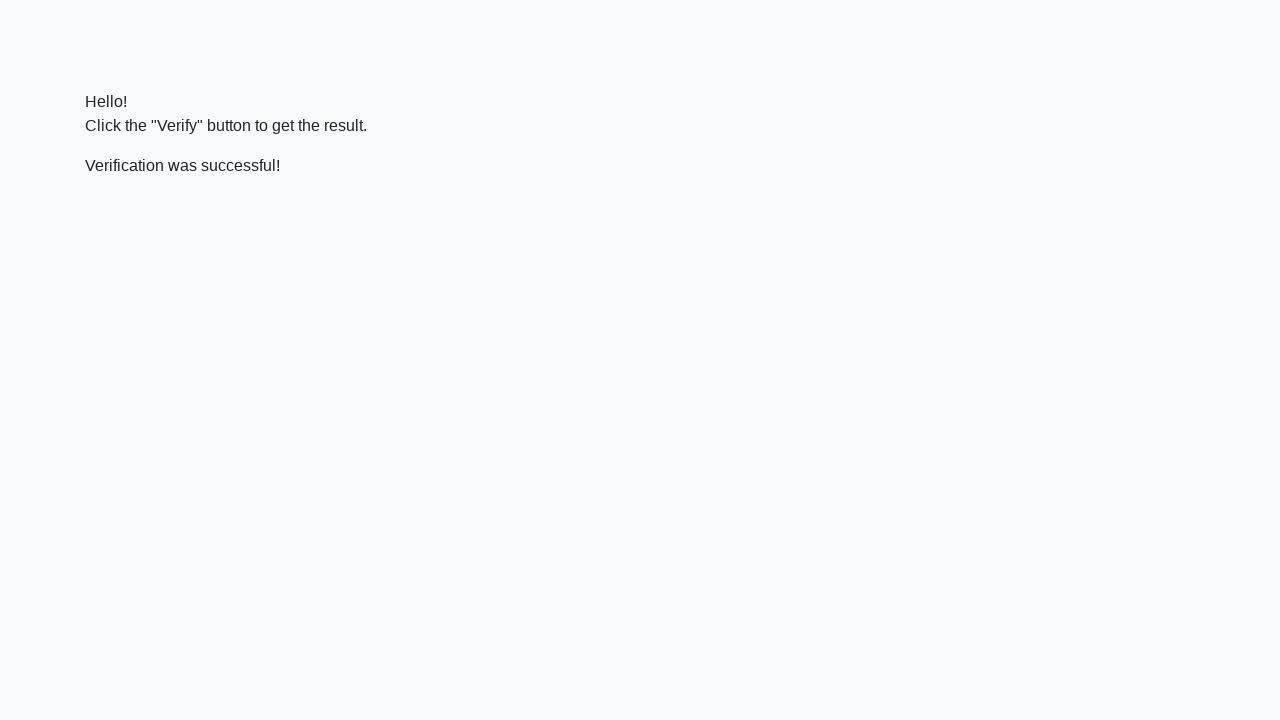

Verified success message contains 'successful'
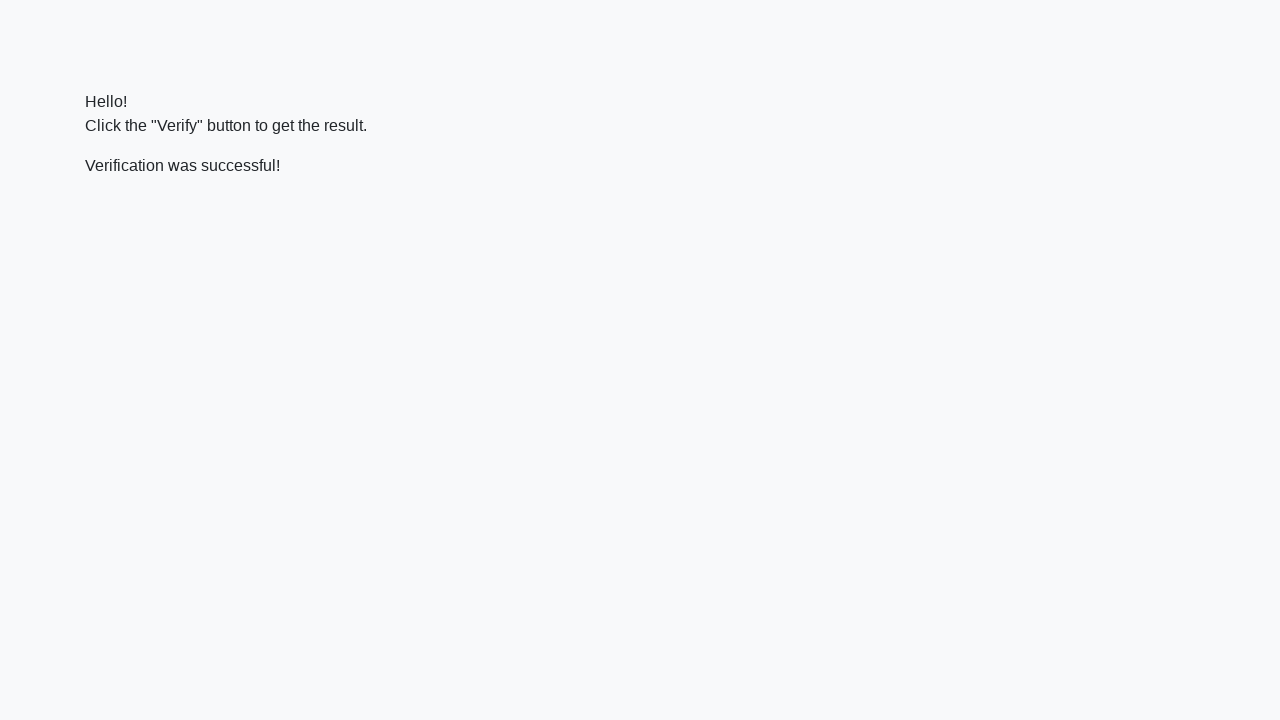

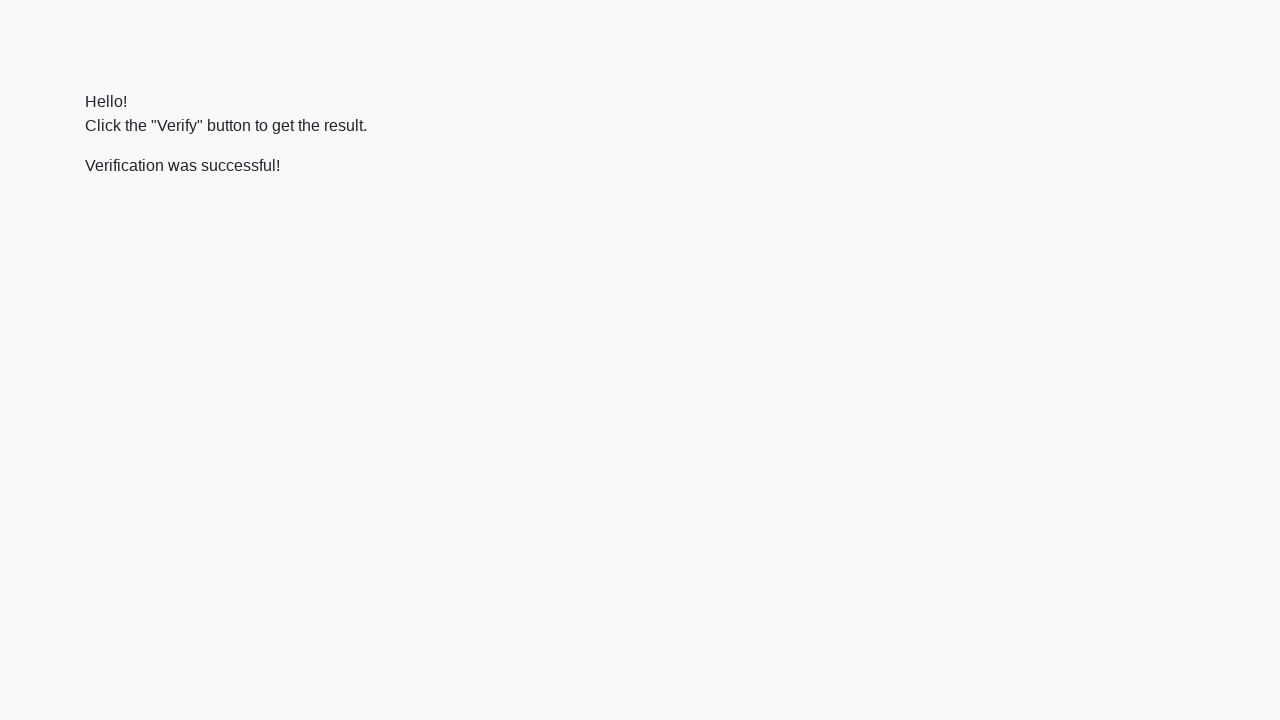